Tests dropdown selection functionality by selecting options from multiple dropdown menus using different selection methods (by value, by index, by visible text)

Starting URL: https://practice.expandtesting.com/dropdown

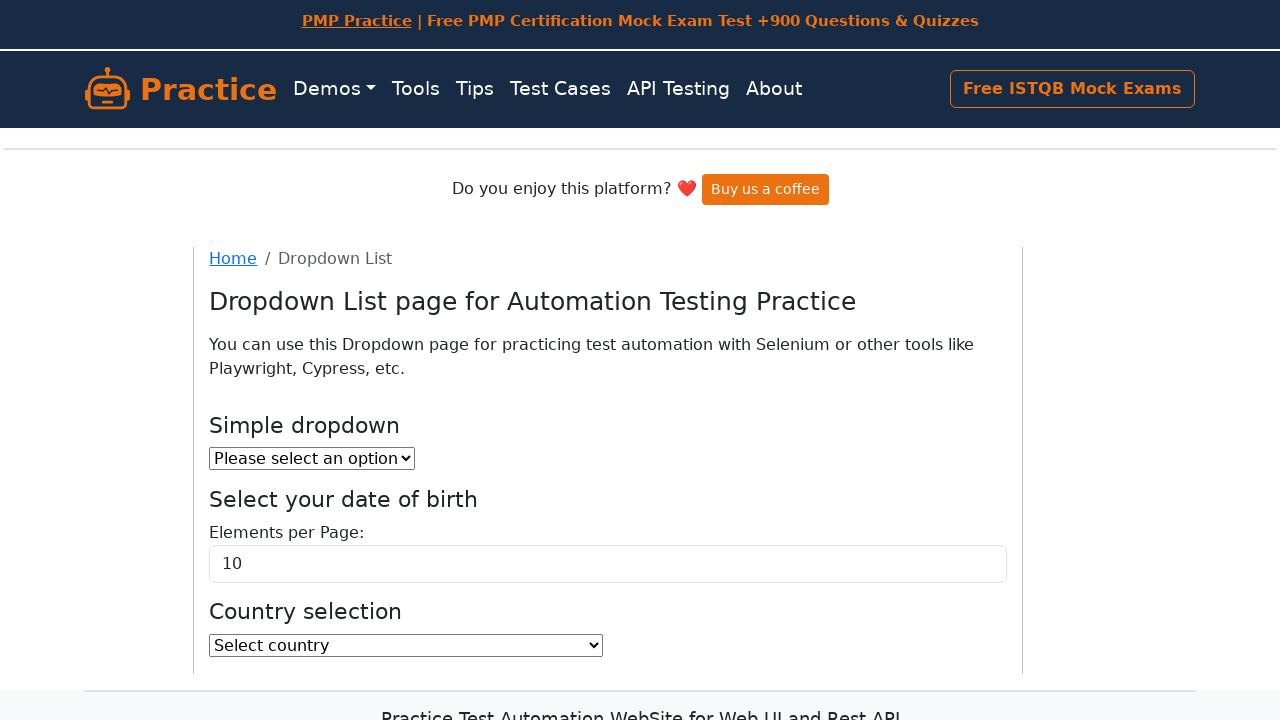

Waited for first dropdown to load
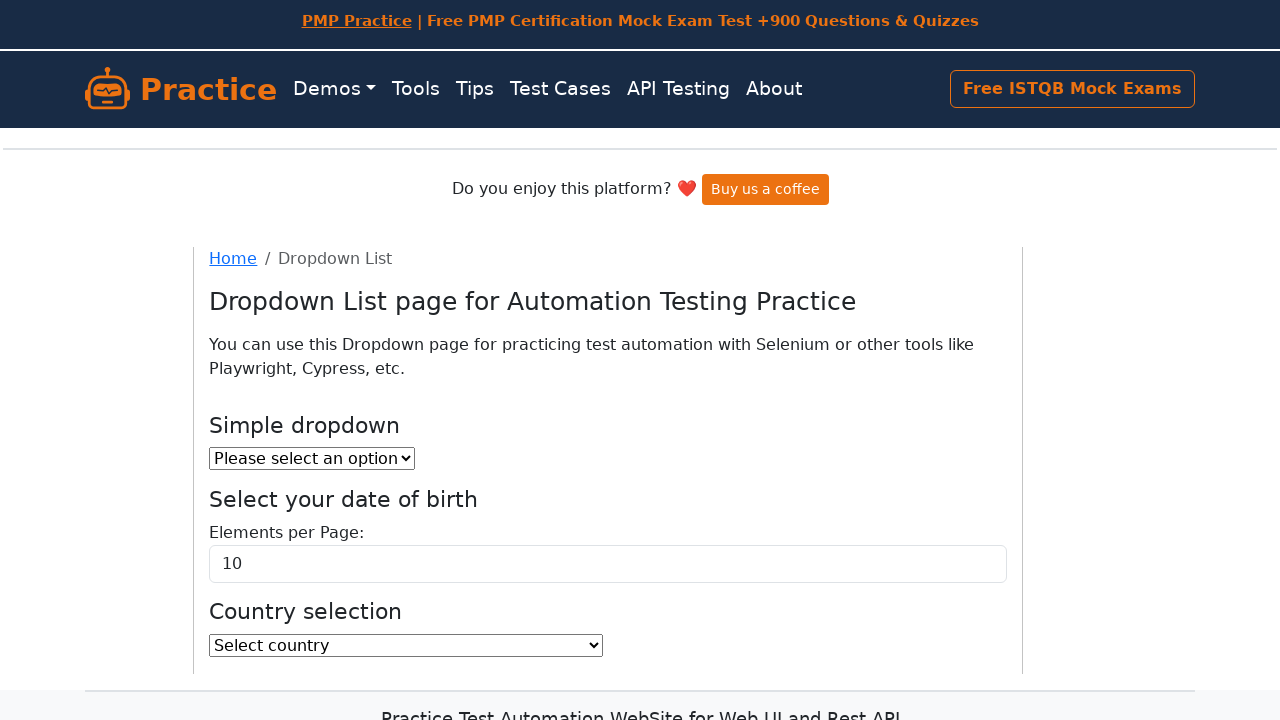

Selected option 1 from first dropdown by value on #dropdown
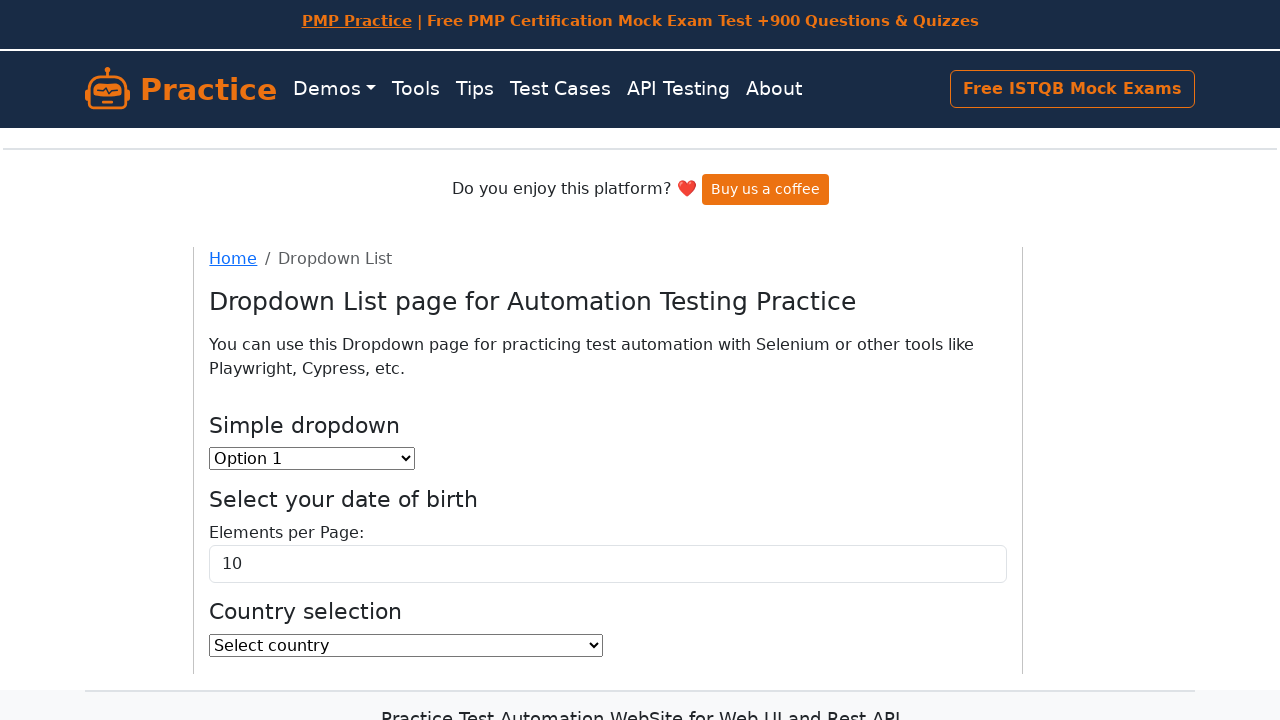

Selected option at index 2 from form-control dropdown on .form-control
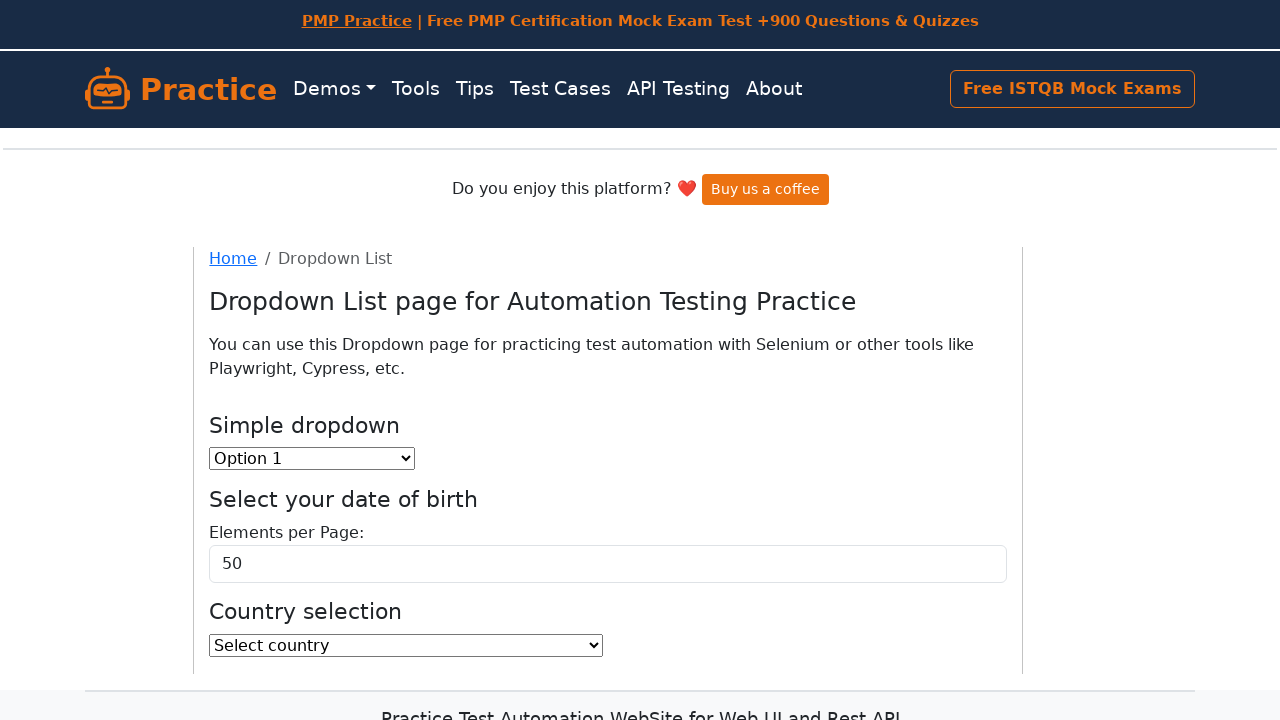

Selected 'India' from country dropdown by visible text on #country
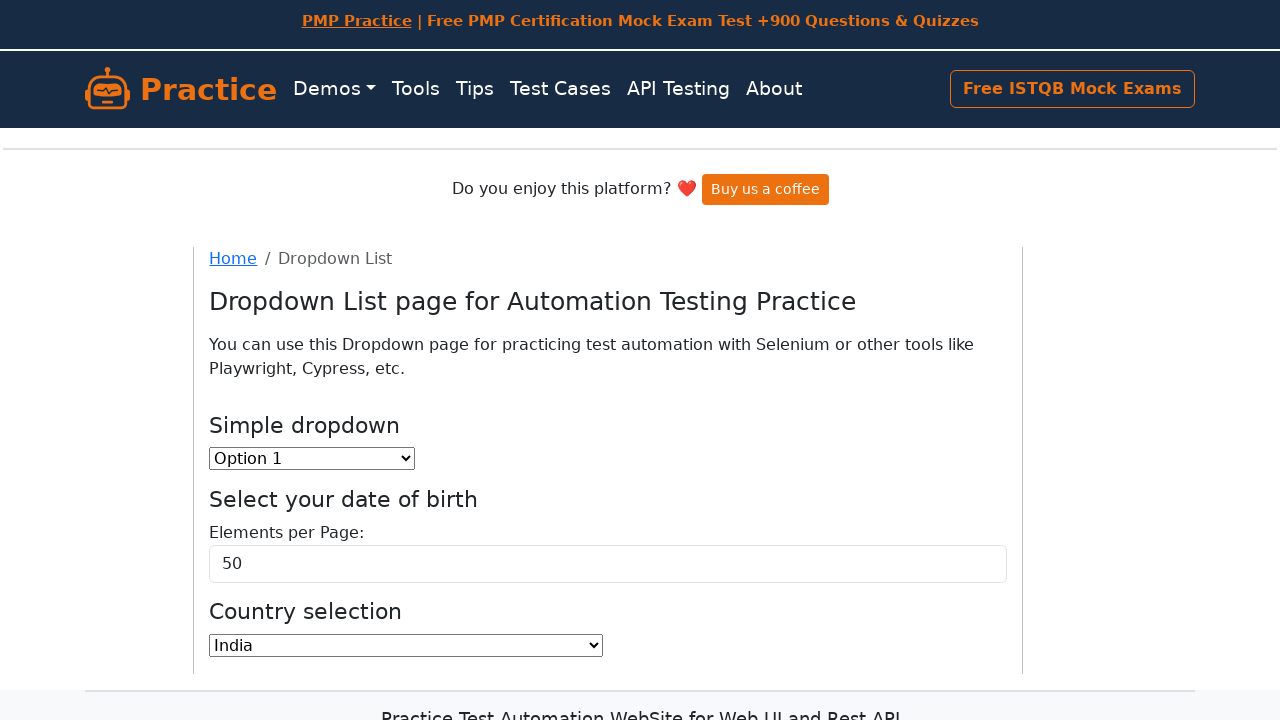

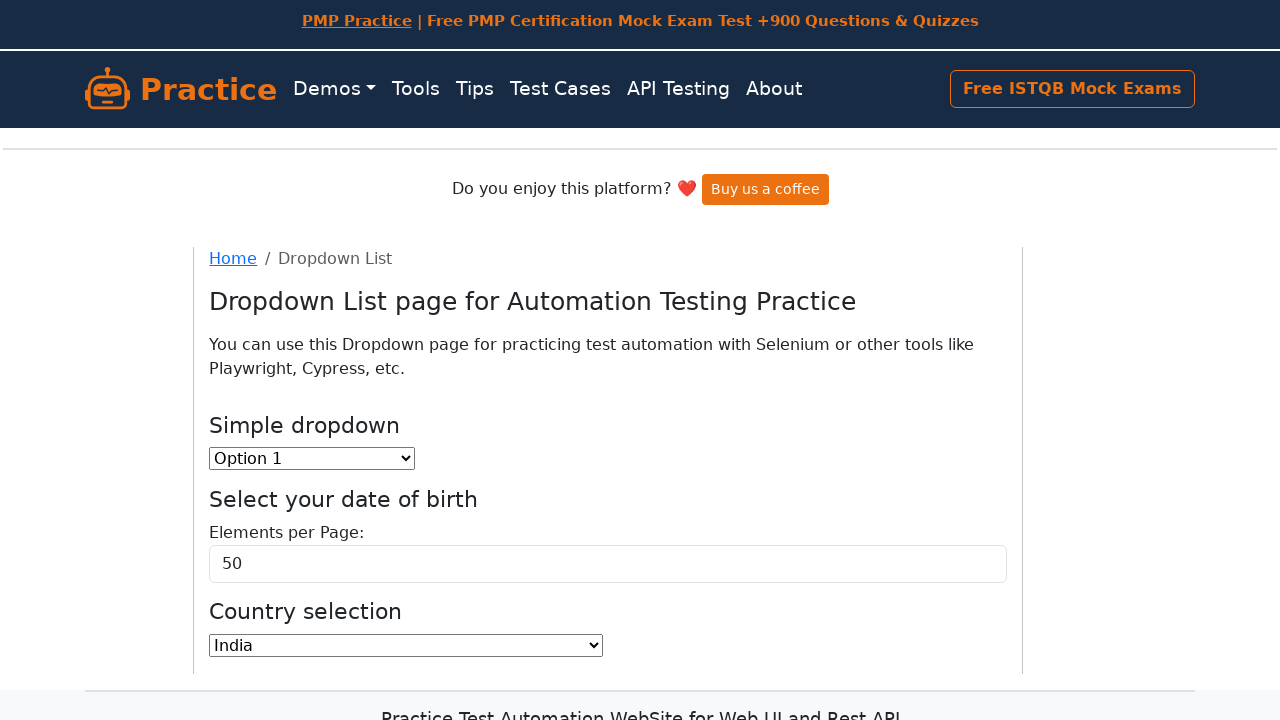